Tests dropdown menu interaction by clicking a dropdown button and then clicking a Facebook link that appears

Starting URL: http://omayo.blogspot.com/

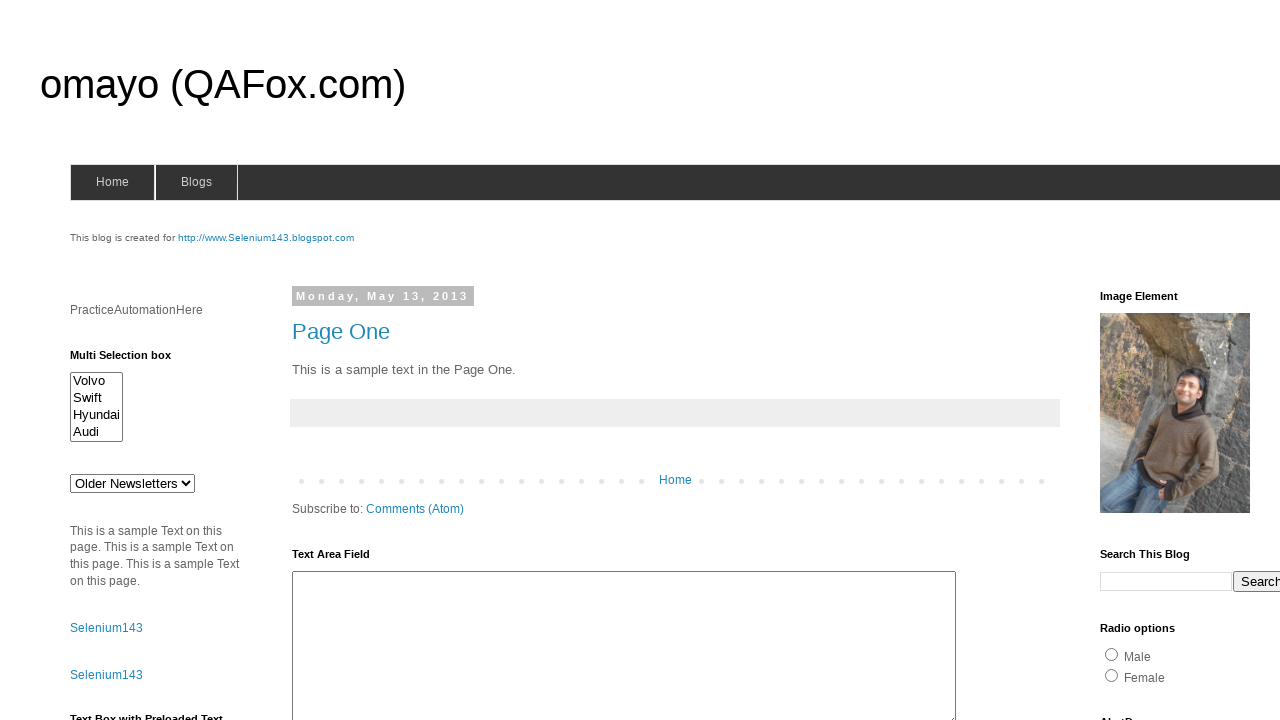

Clicked dropdown button to reveal menu at (1227, 360) on button.dropbtn
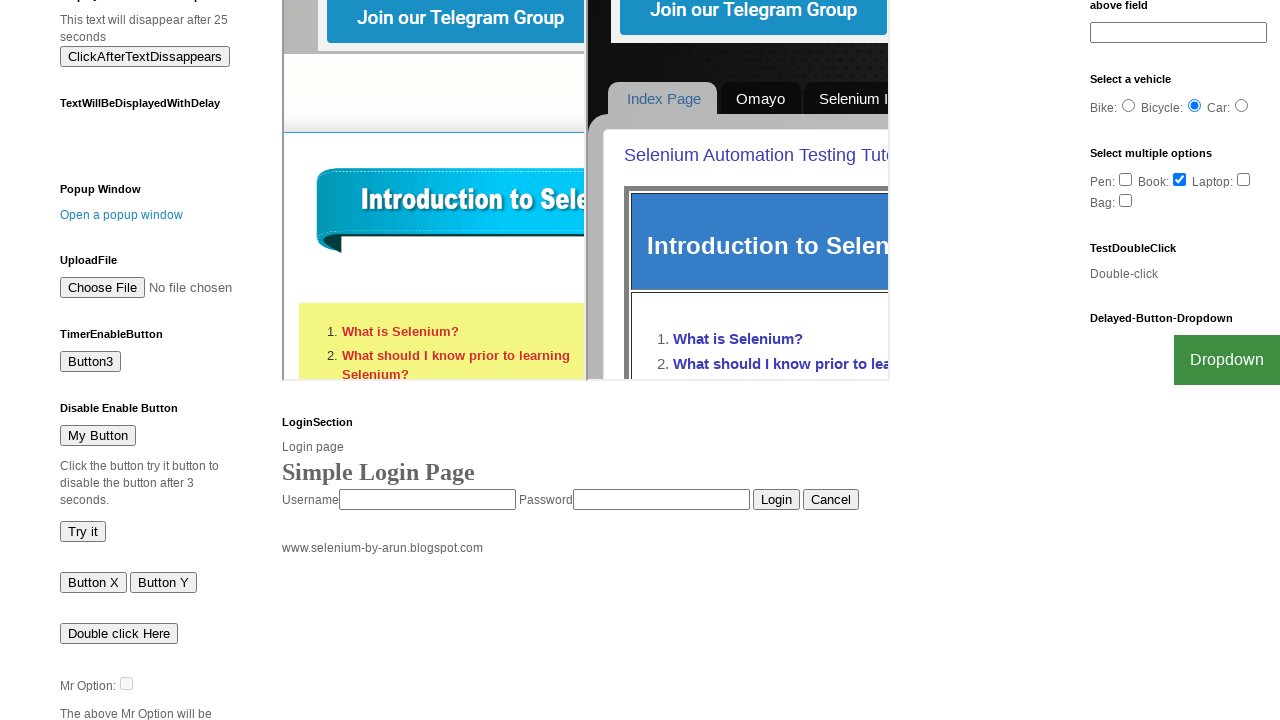

Waited for Facebook link to become visible in dropdown
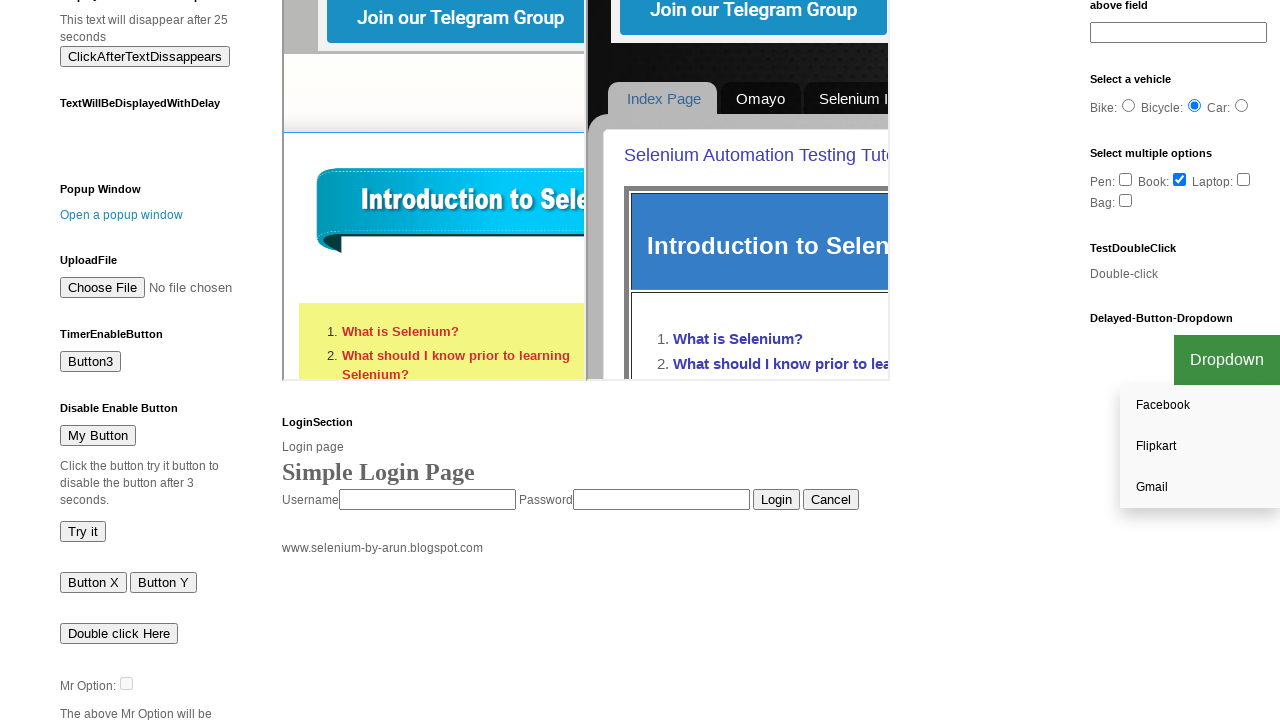

Clicked Facebook link in dropdown menu at (1200, 406) on xpath=//div[@id='myDropdown']/a[@href='http://facebook.com']
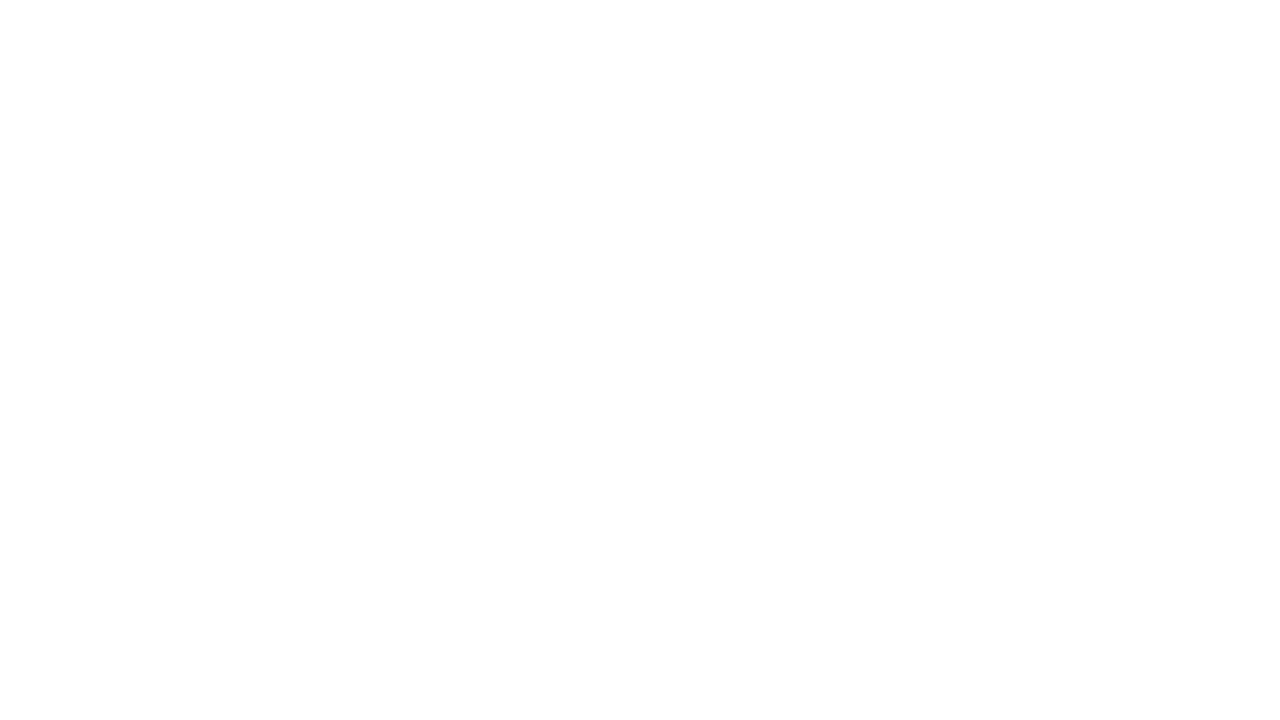

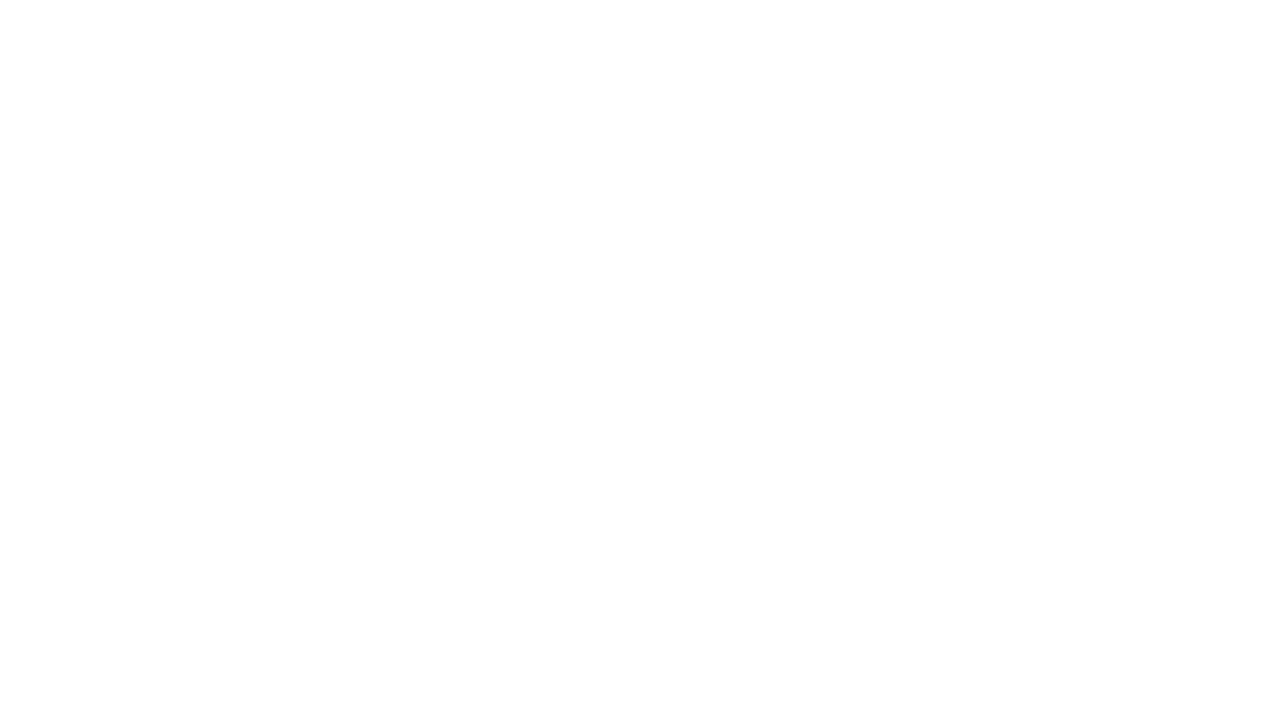